Tests drawing functionality on a signature pad by creating a square shape through mouse movements and then clearing the canvas

Starting URL: http://szimek.github.io/signature_pad/

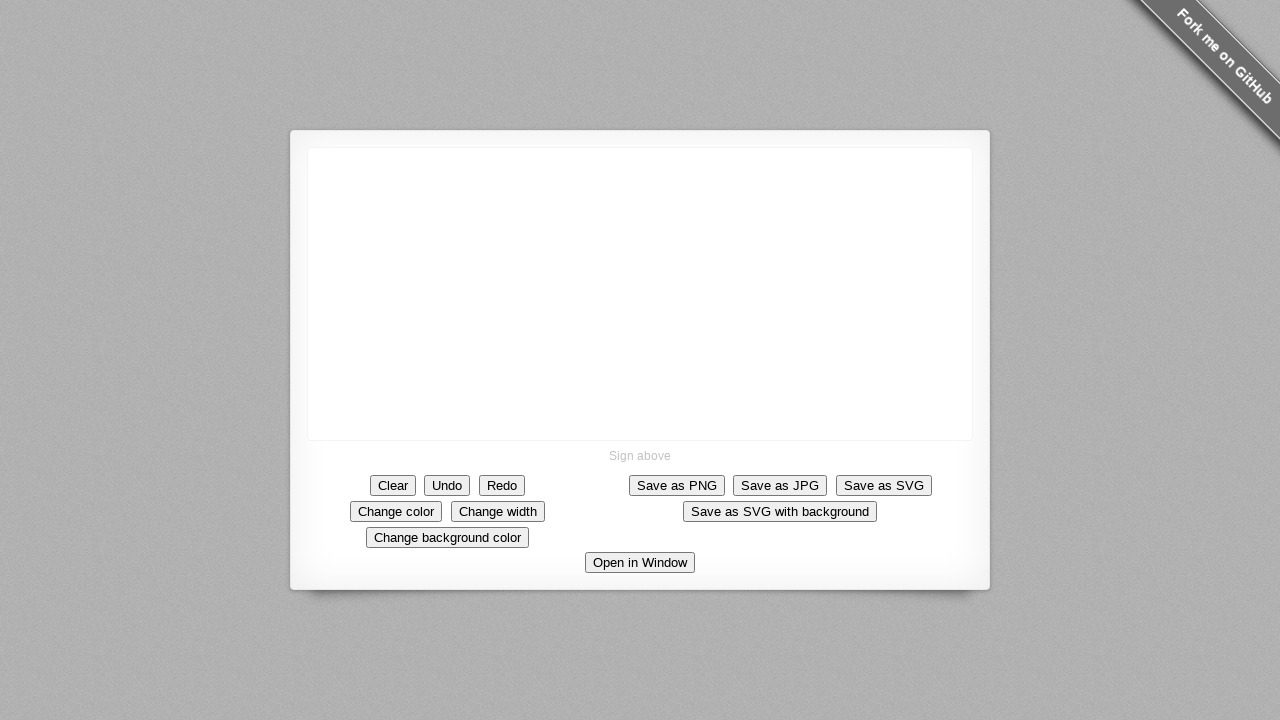

Located canvas element for drawing
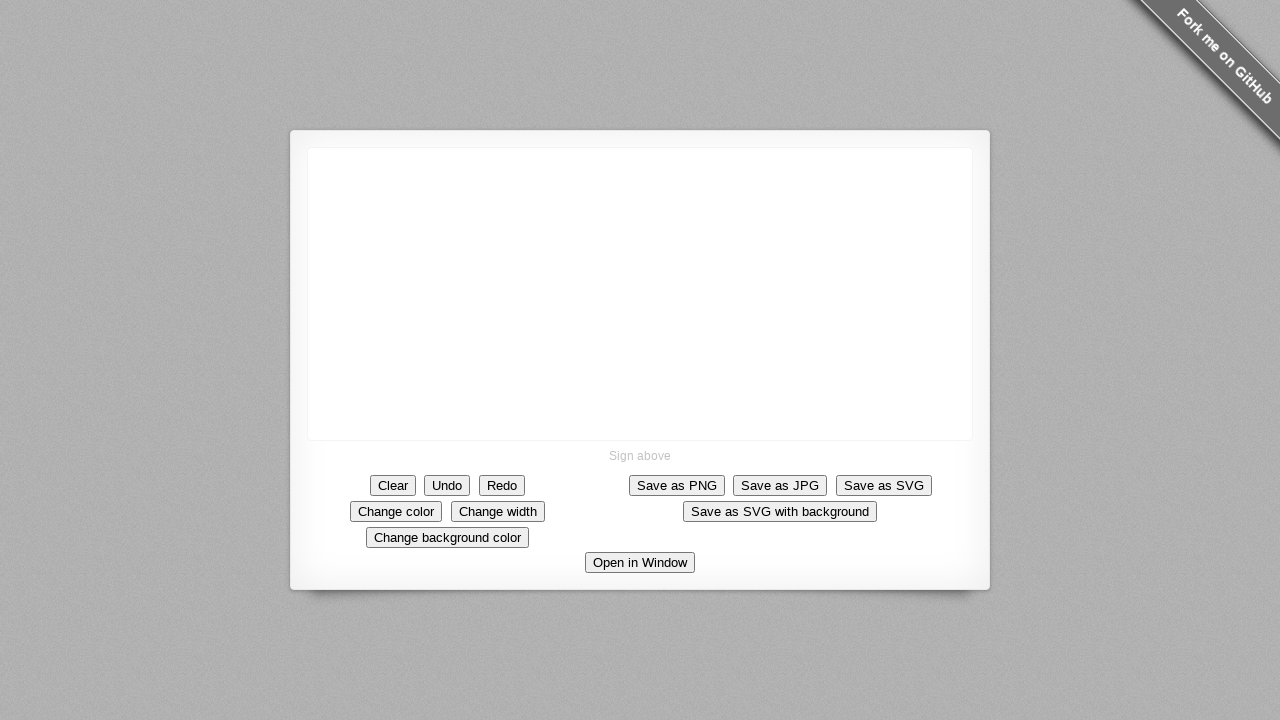

Retrieved canvas bounding box coordinates
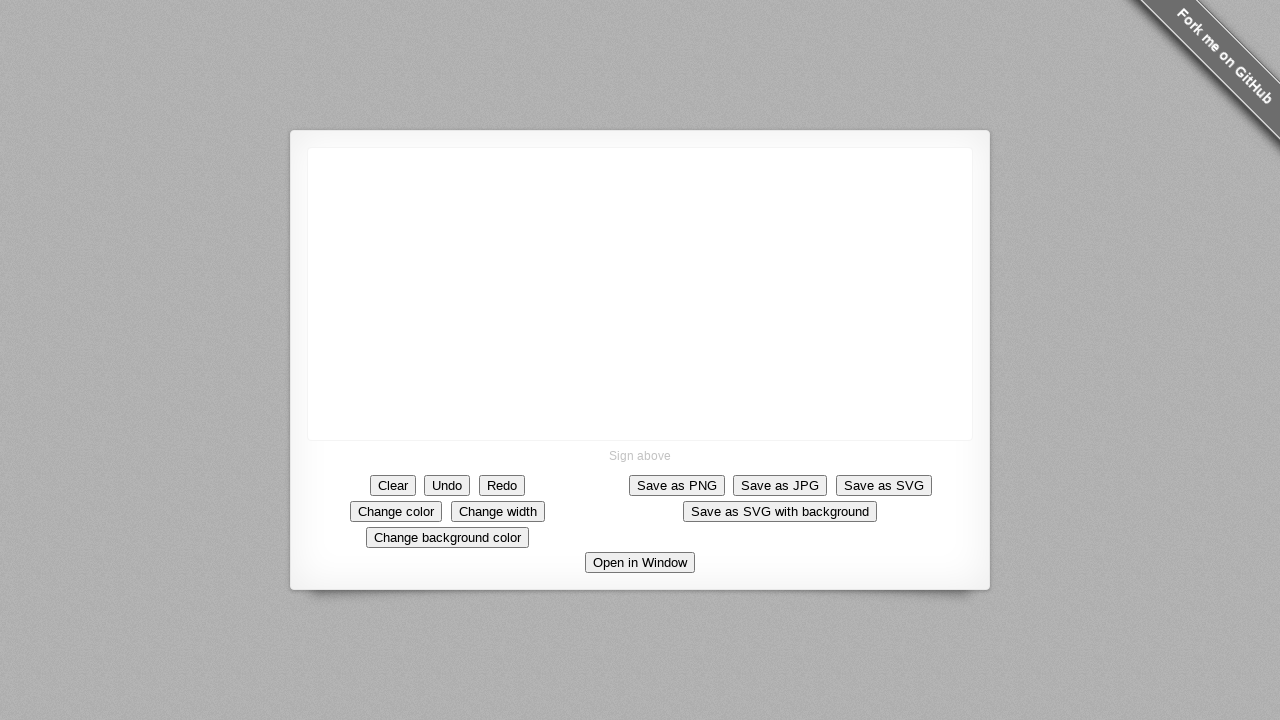

Moved mouse to canvas center at (640, 294)
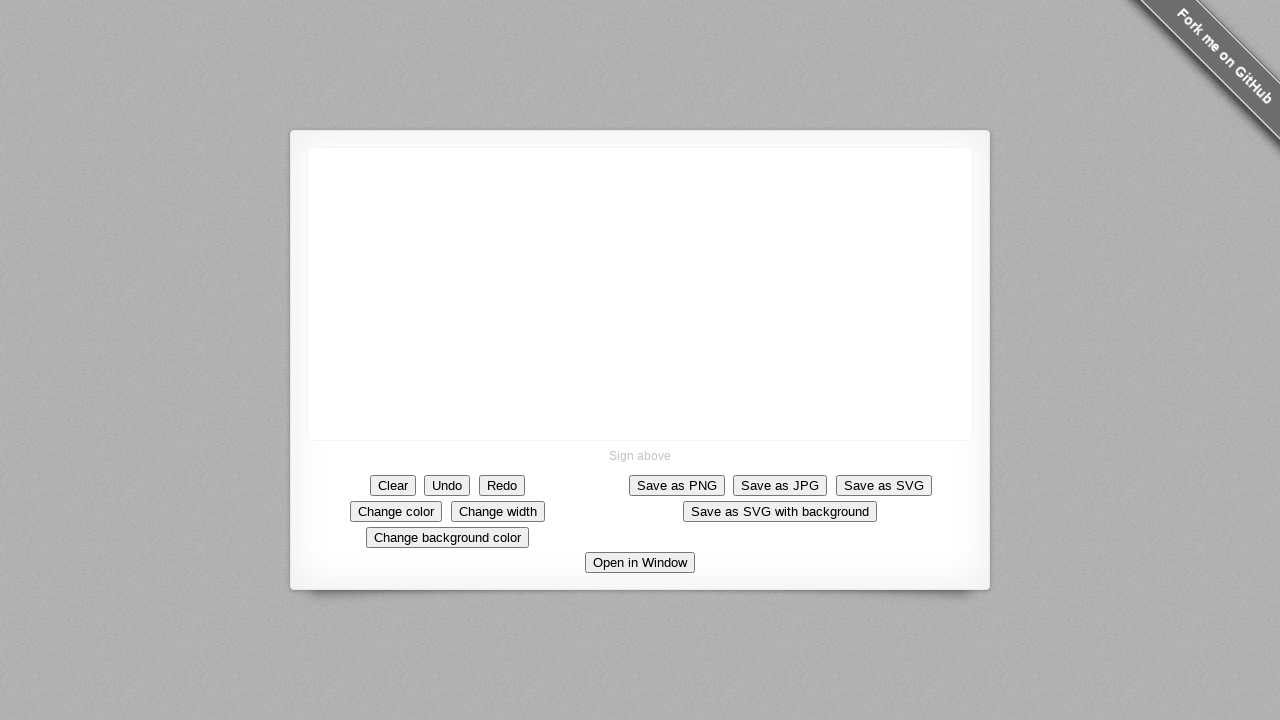

Pressed mouse button down to start drawing at (640, 294)
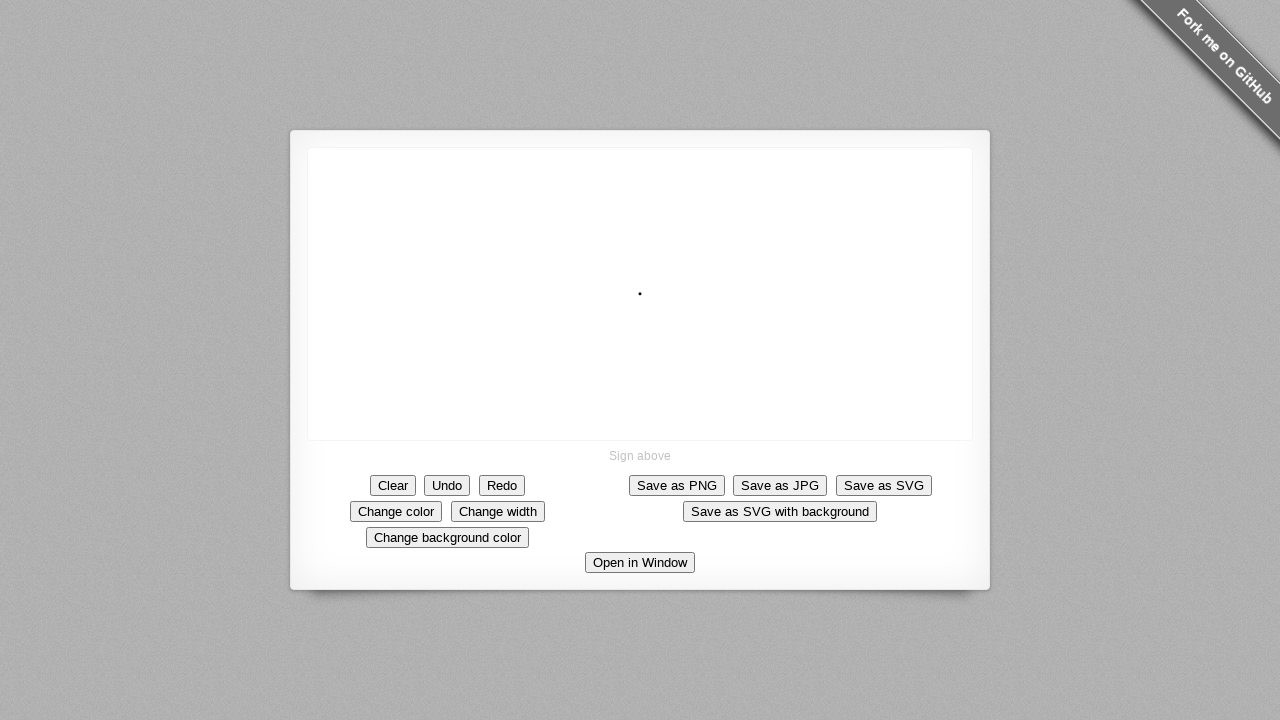

Drew diagonal line down-right to form first side of square at (690, 344)
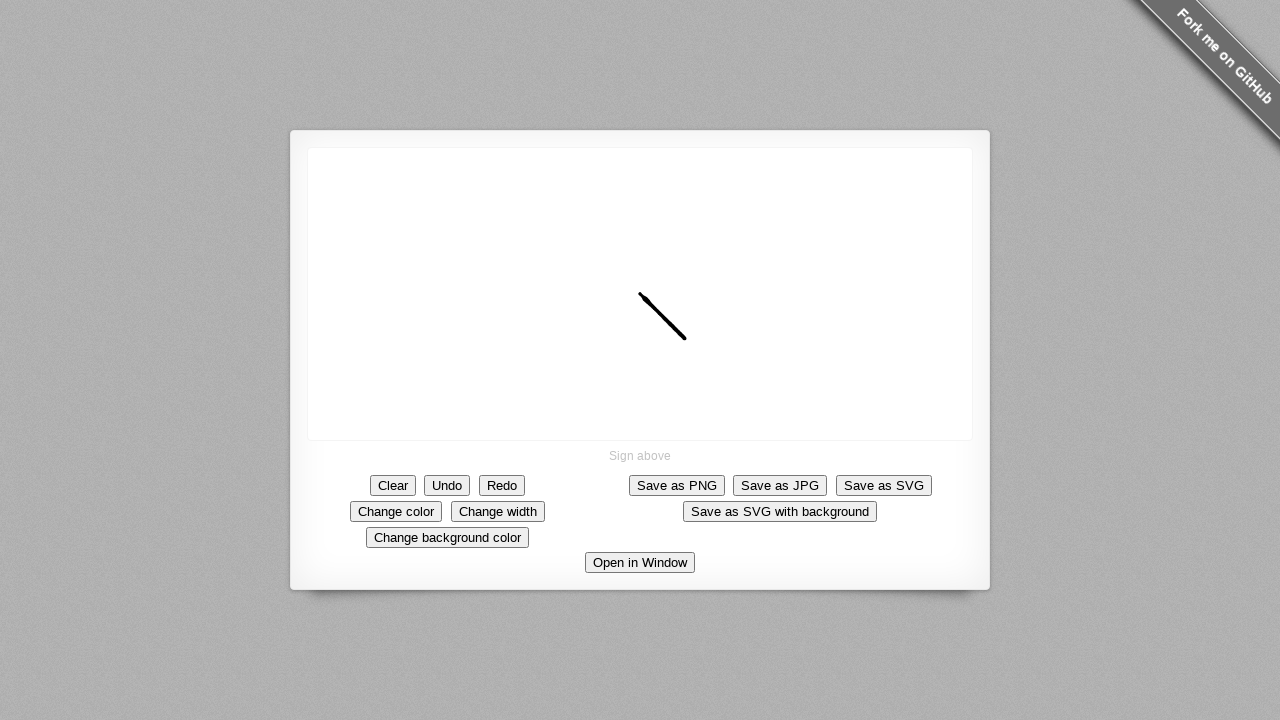

Drew horizontal line to the right to form second side of square at (740, 344)
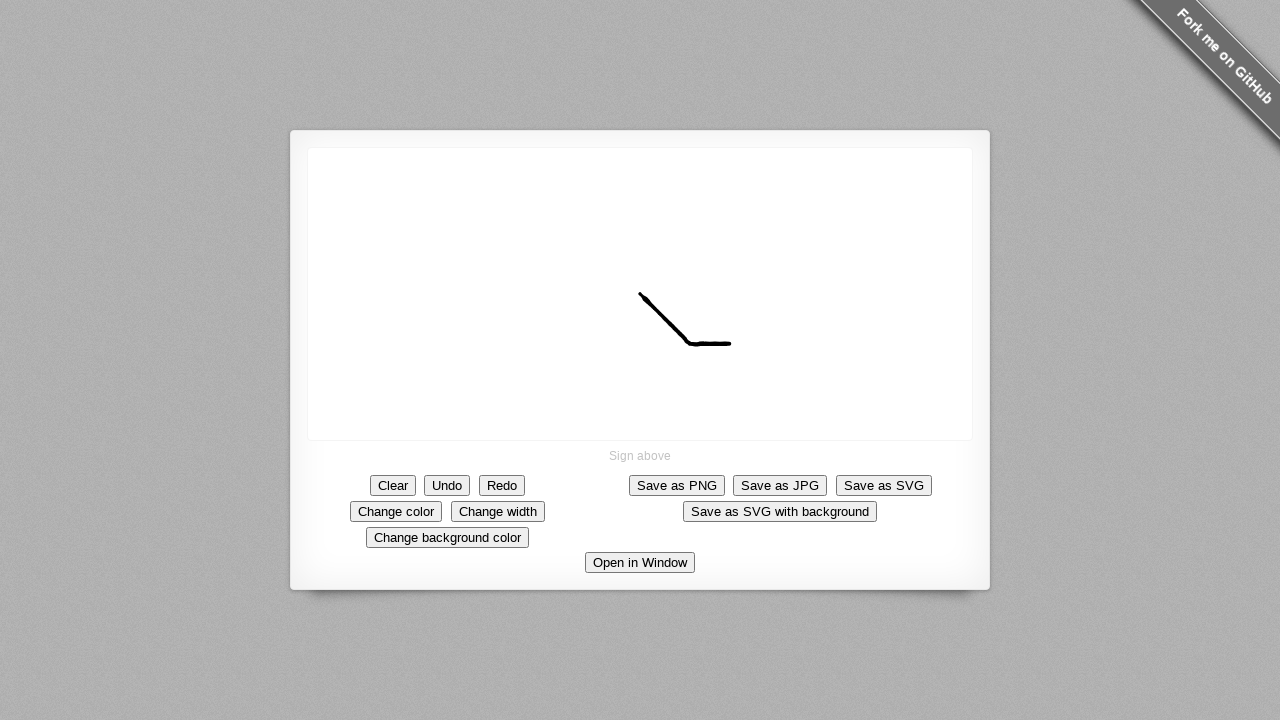

Drew diagonal line up-left to form third side of square at (690, 294)
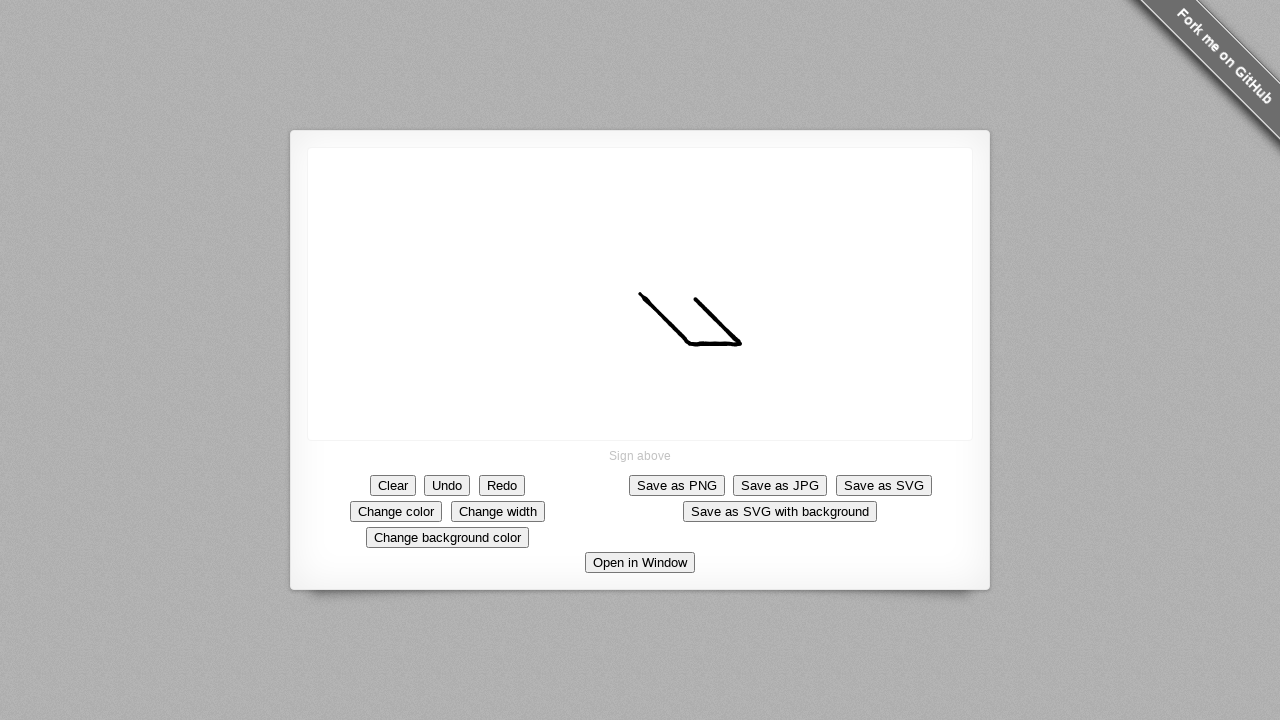

Drew horizontal line to the left to complete the square at (640, 294)
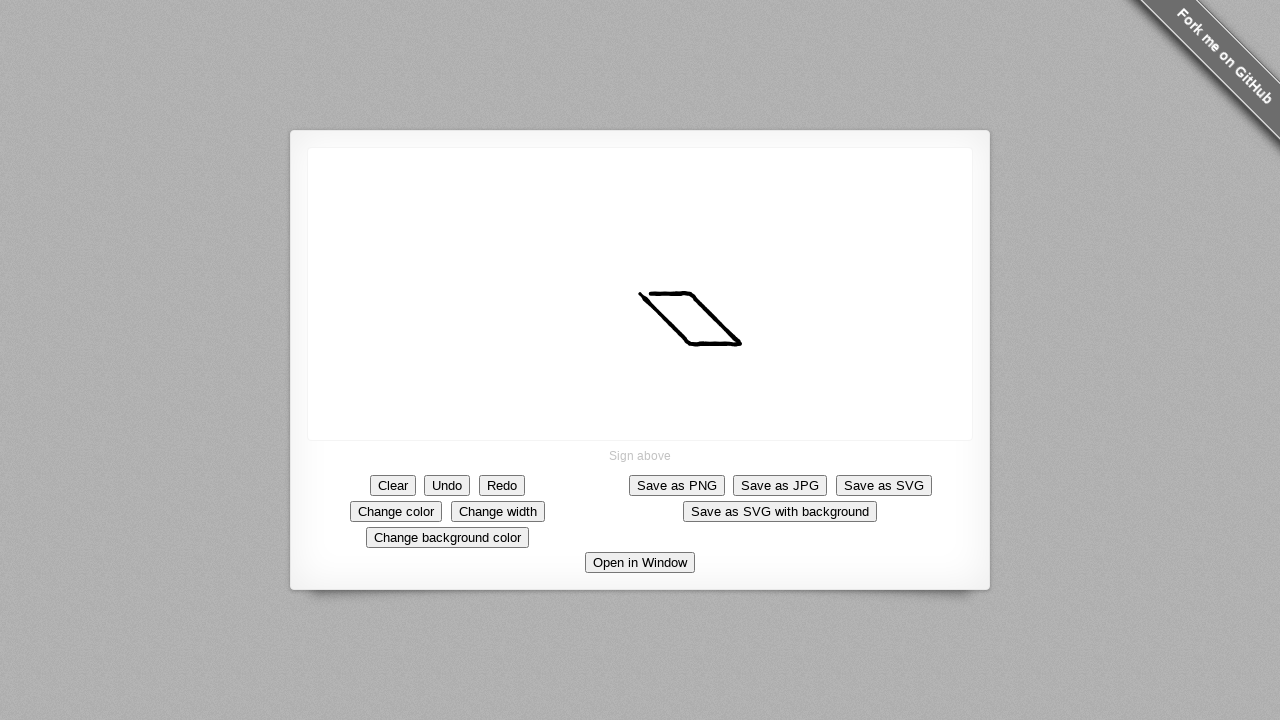

Released mouse button to finish drawing the square at (640, 294)
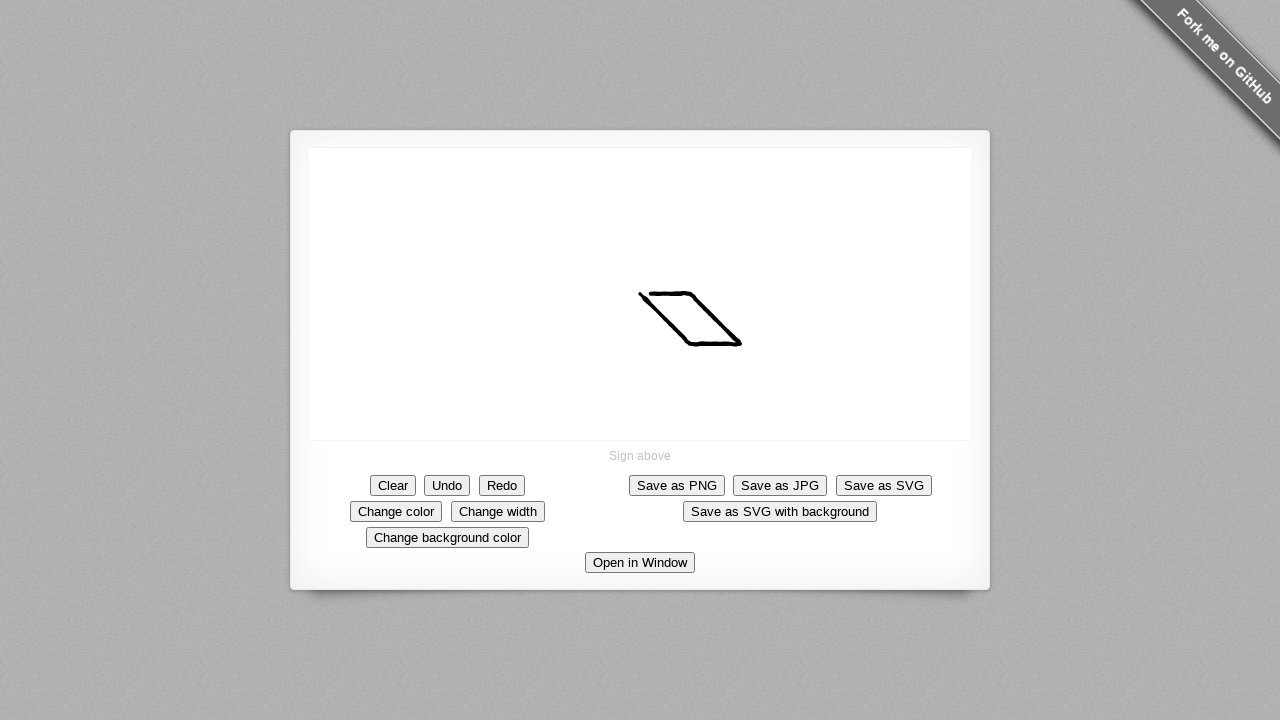

Clicked Clear button to erase the drawn square from canvas at (393, 485) on text='Clear'
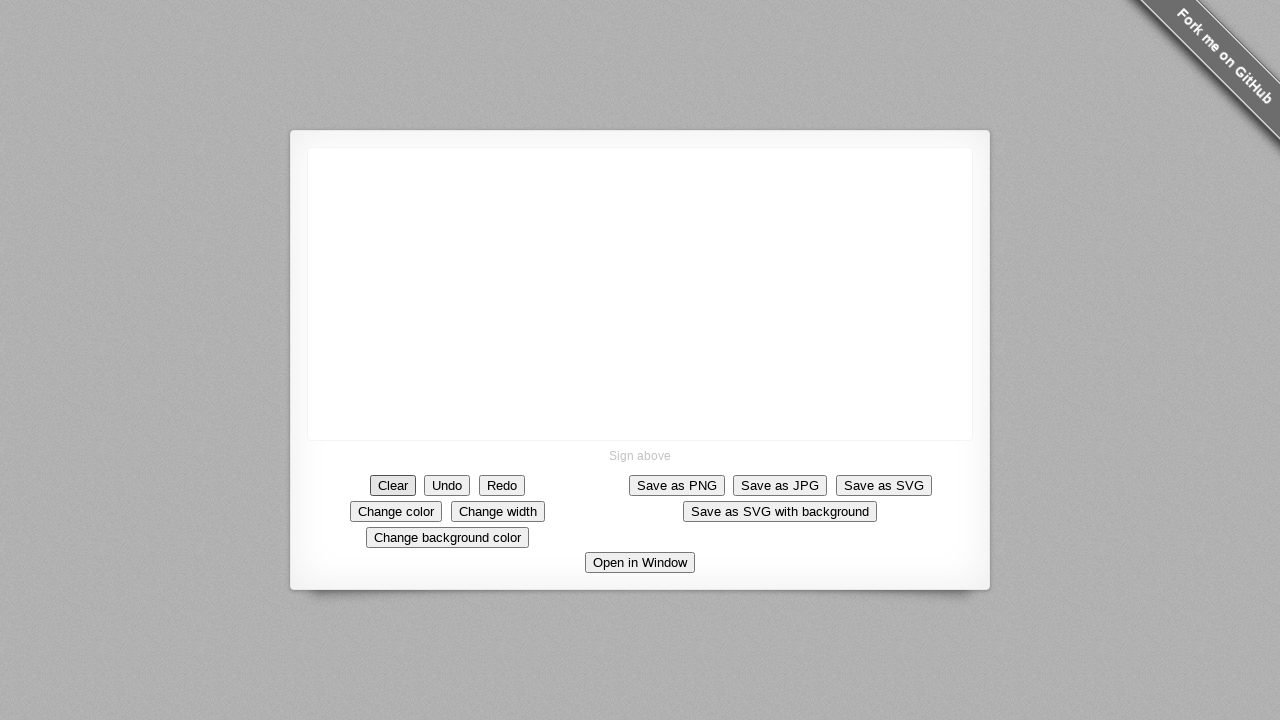

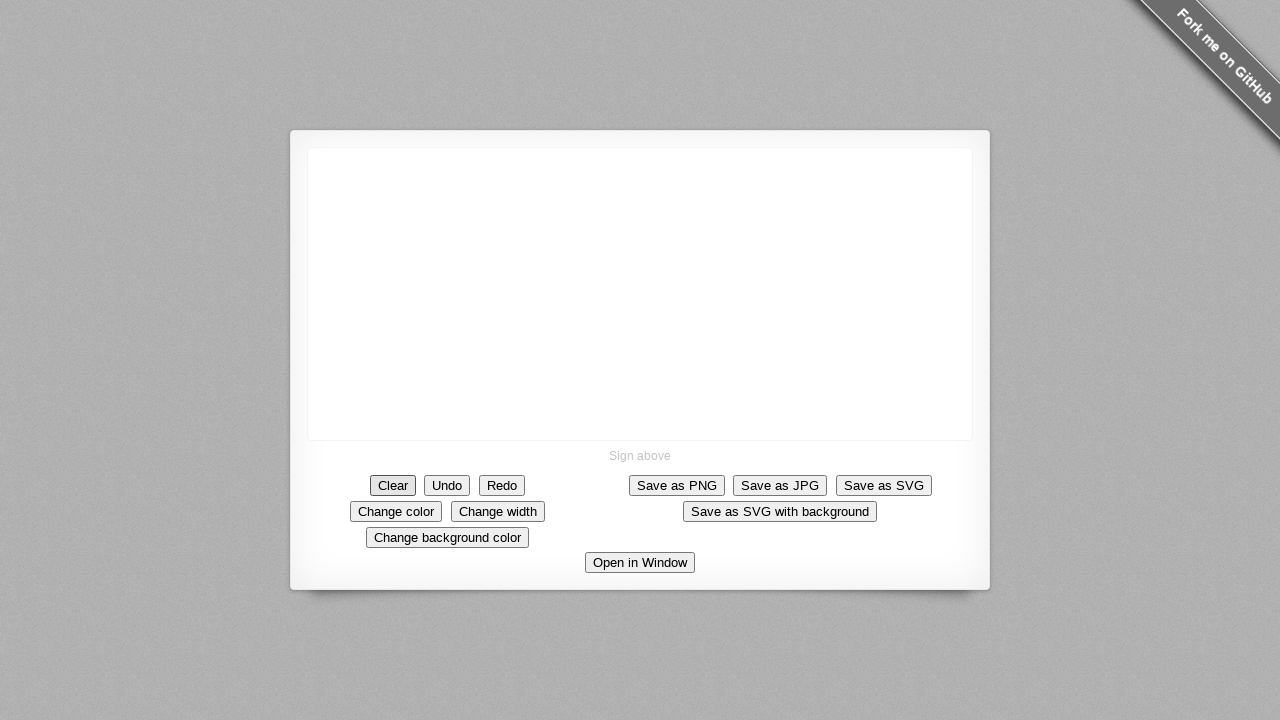